Tests that clicking clear completed removes completed items from the list

Starting URL: https://demo.playwright.dev/todomvc

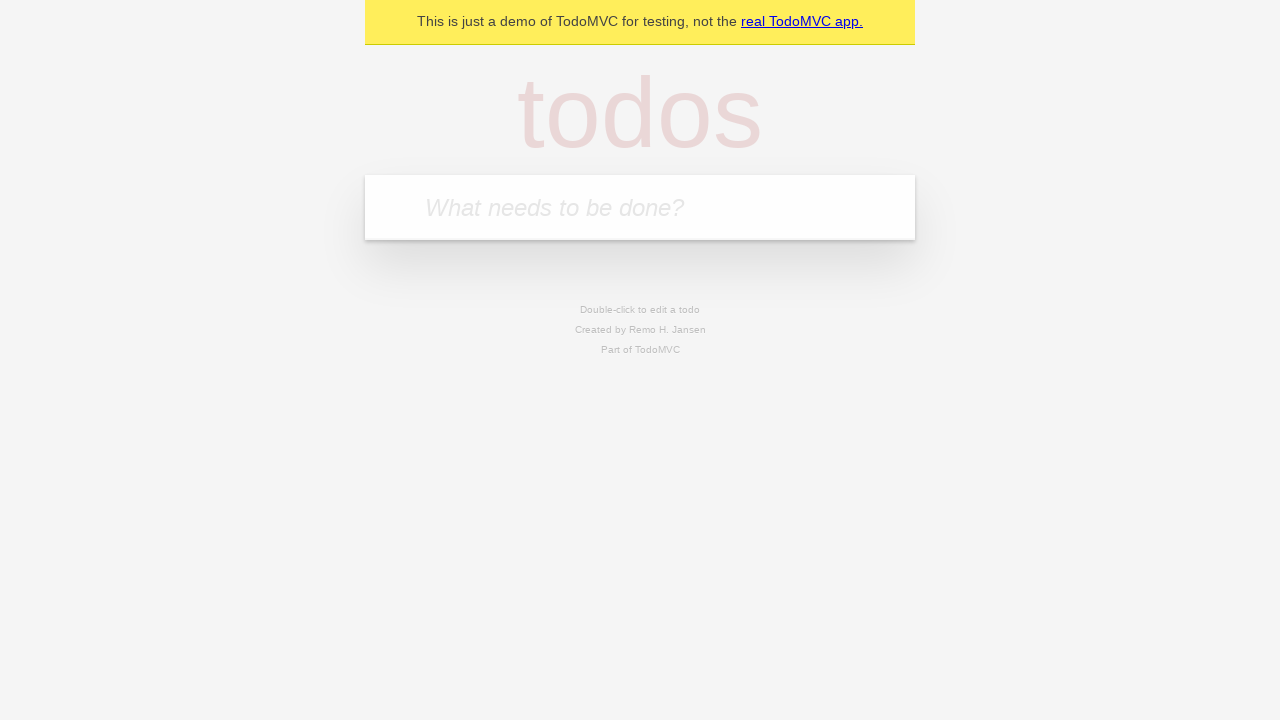

Filled new todo input with 'buy some cheese' on .new-todo
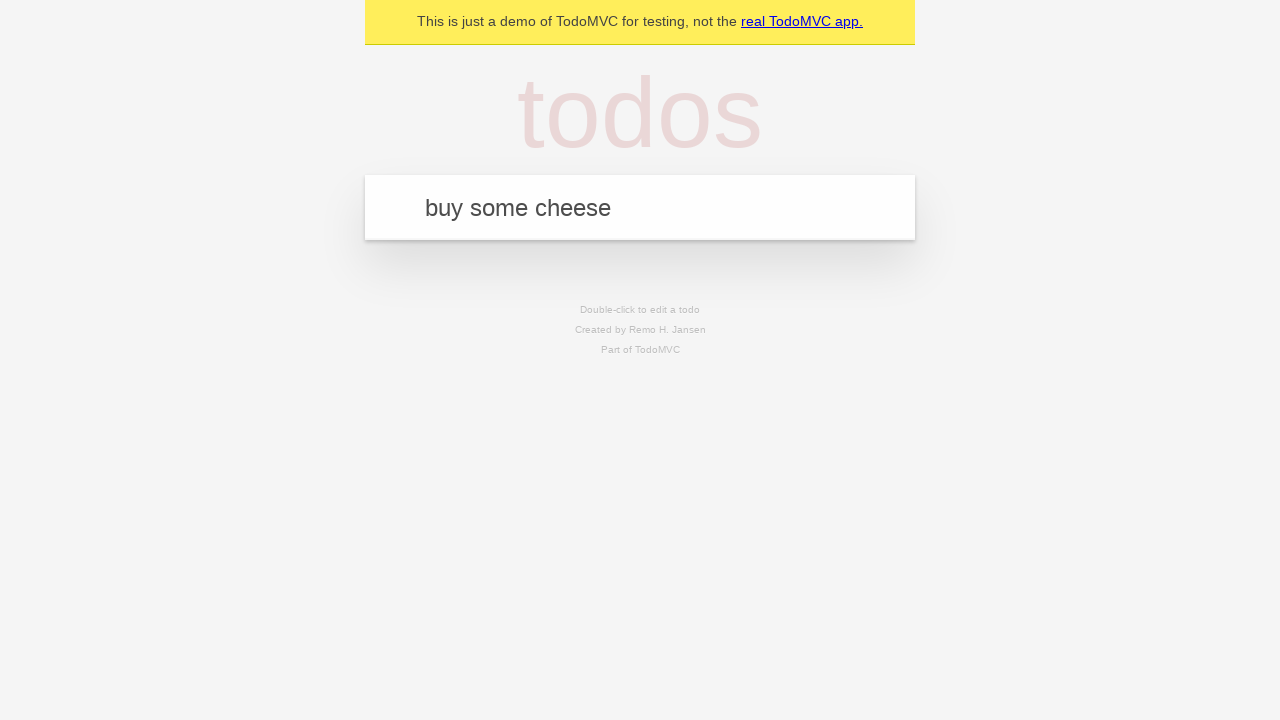

Pressed Enter to add first todo on .new-todo
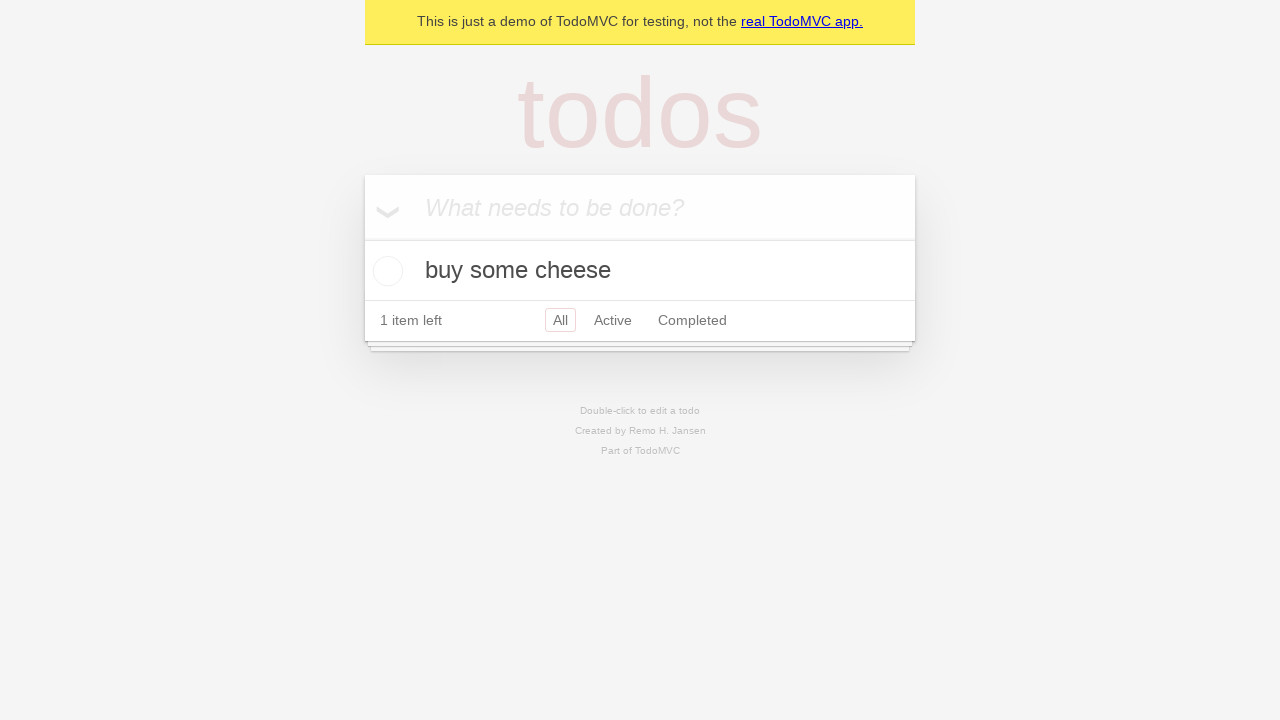

Filled new todo input with 'feed the cat' on .new-todo
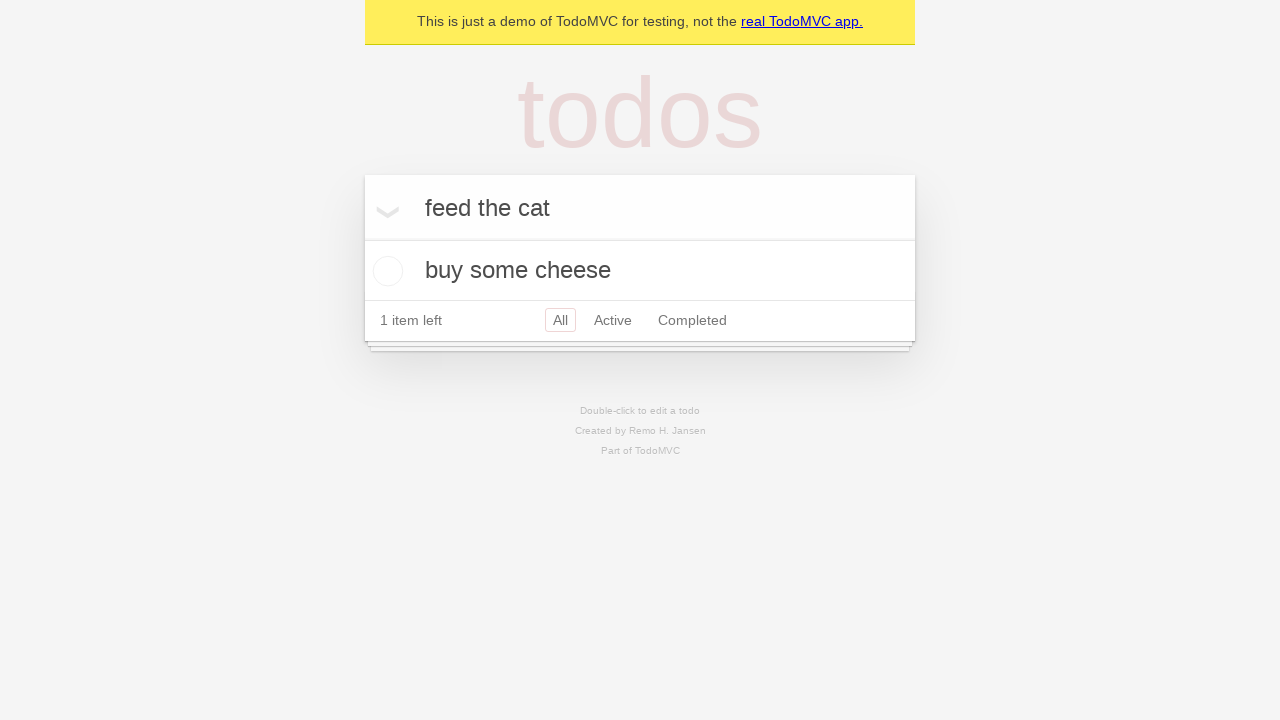

Pressed Enter to add second todo on .new-todo
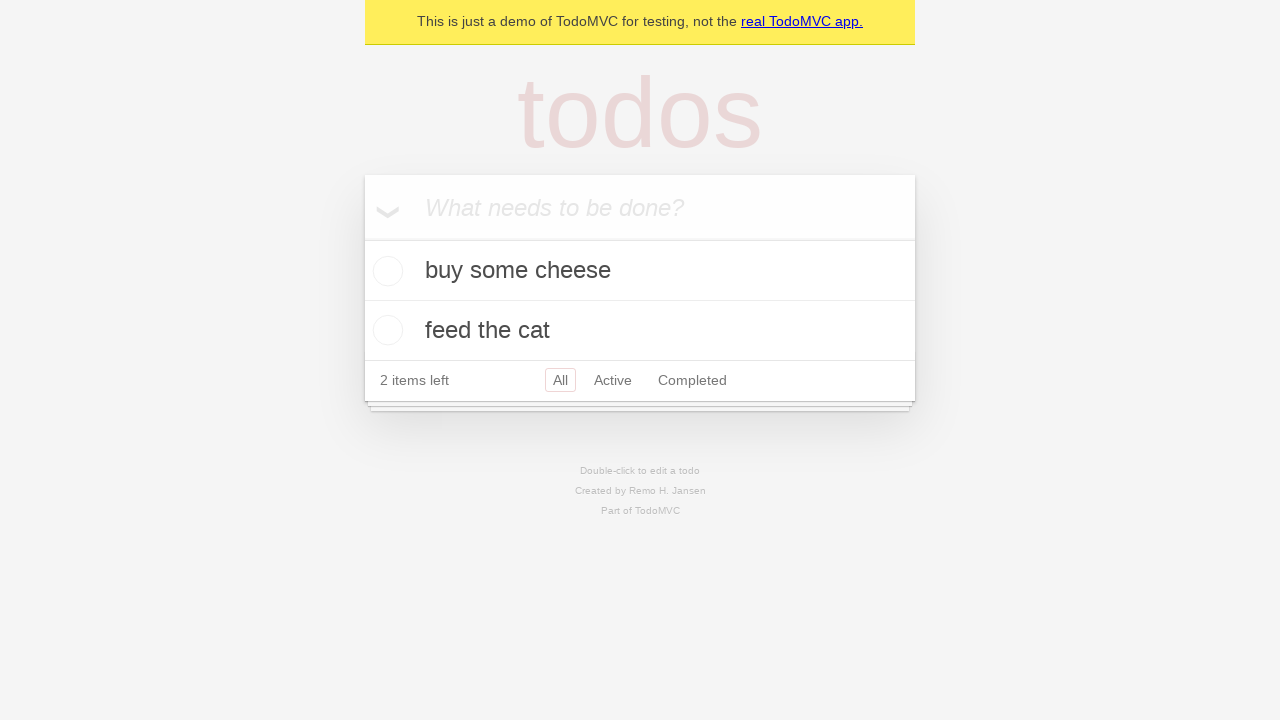

Filled new todo input with 'book a doctors appointment' on .new-todo
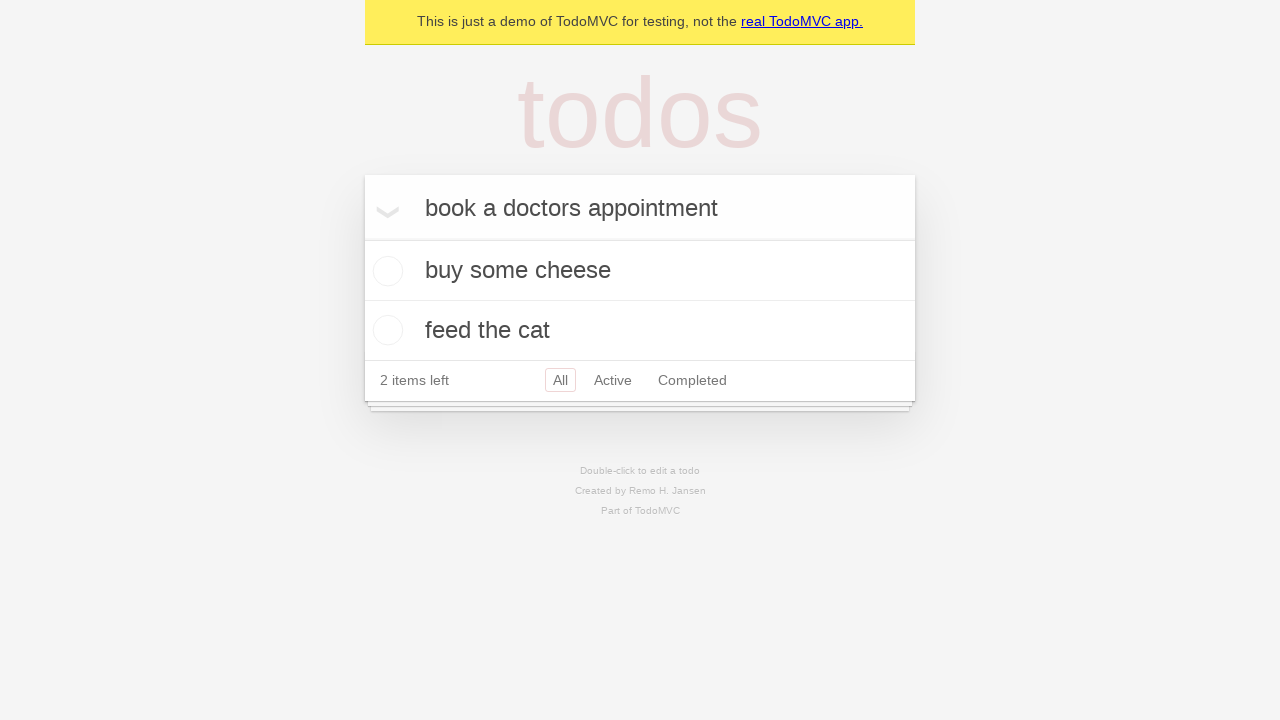

Pressed Enter to add third todo on .new-todo
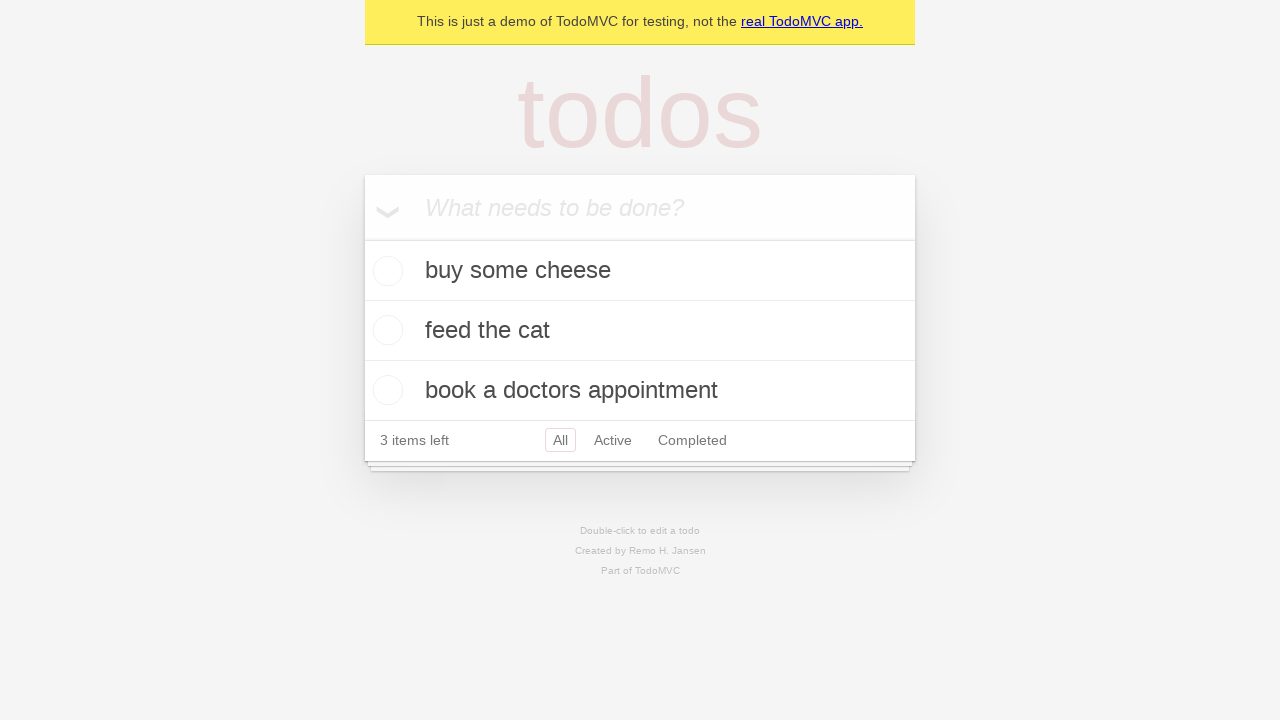

Checked the second todo item as completed at (385, 330) on .todo-list li >> nth=1 >> .toggle
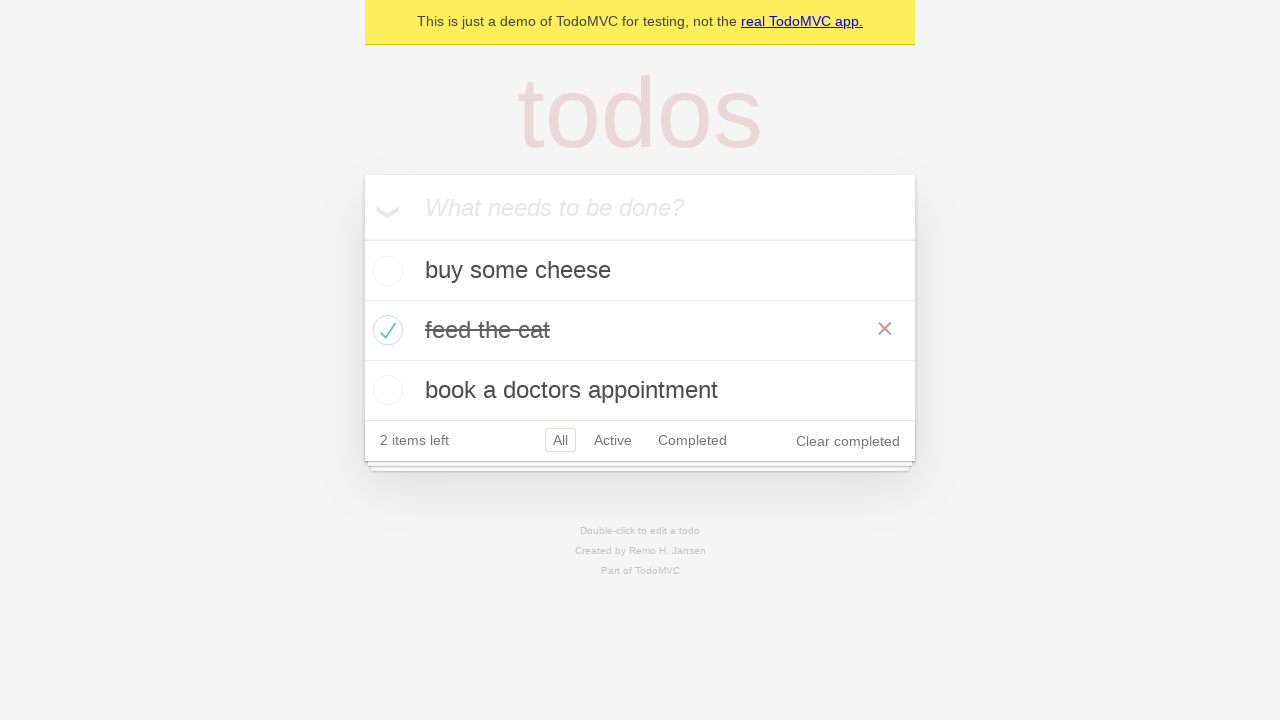

Clicked 'Clear completed' button to remove completed items at (848, 441) on .clear-completed
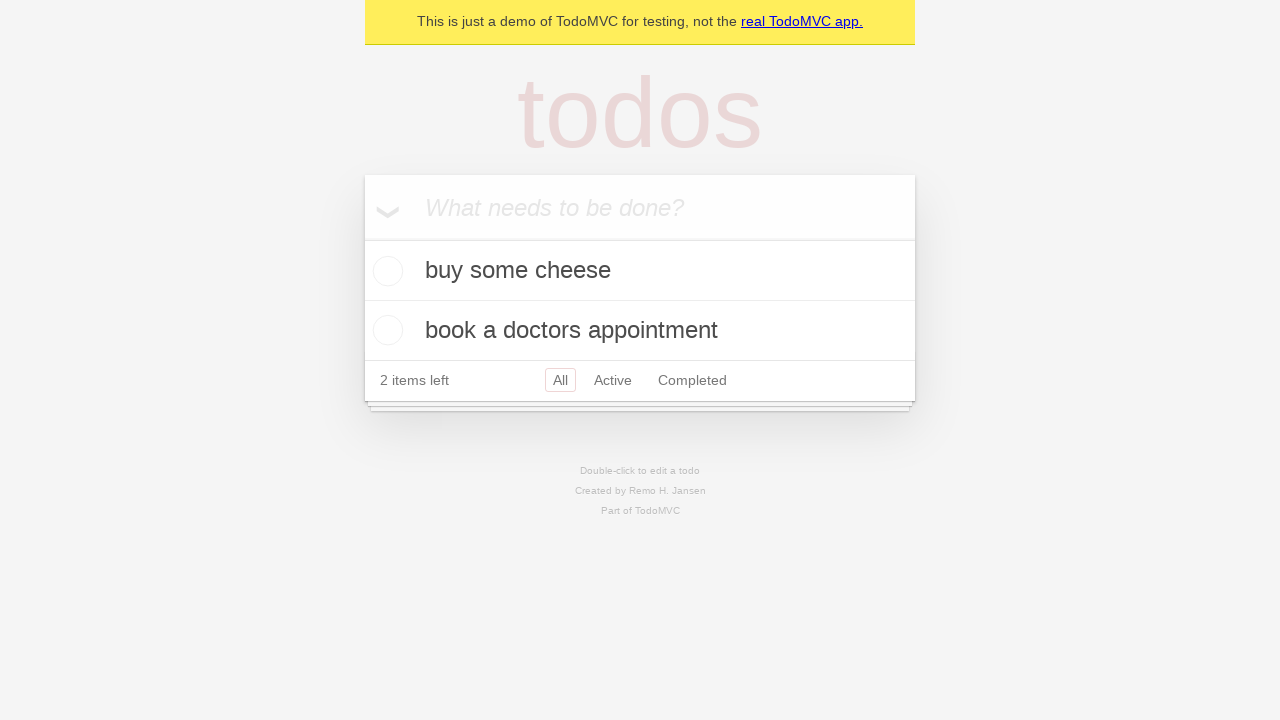

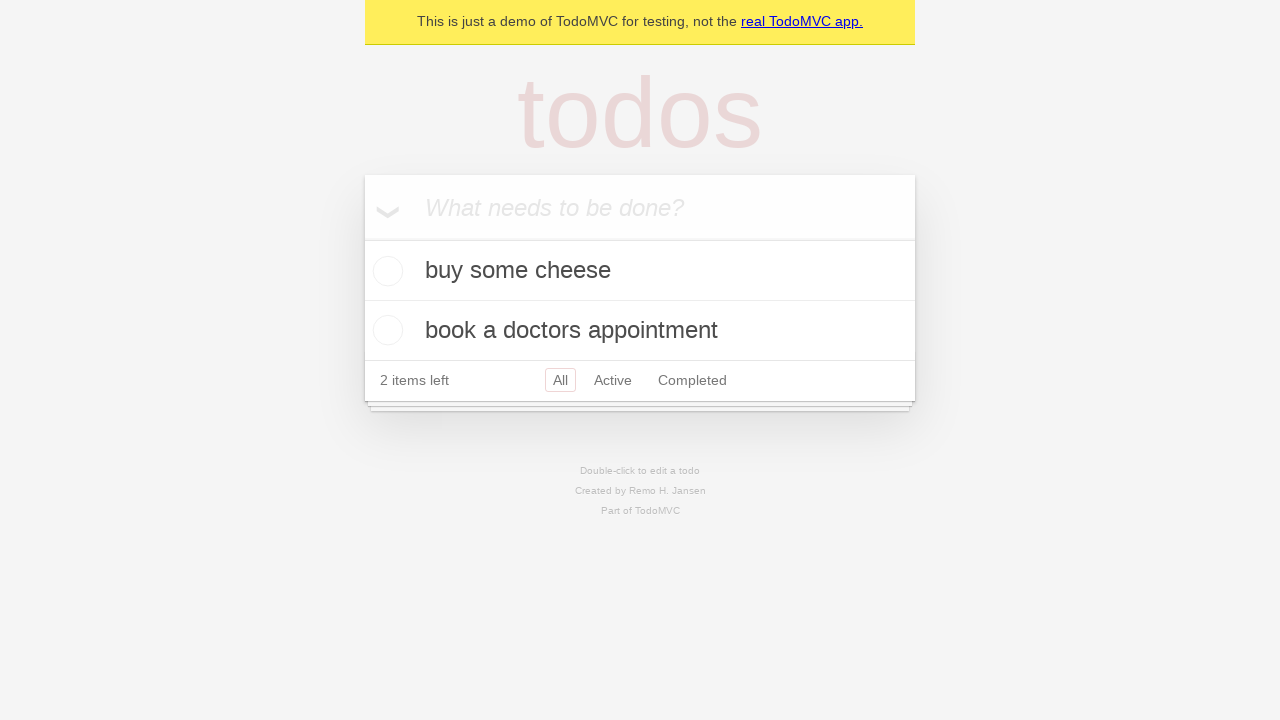